Tests window switching functionality by opening a new window and verifying titles when switching between windows using window handles array

Starting URL: http://the-internet.herokuapp.com/windows

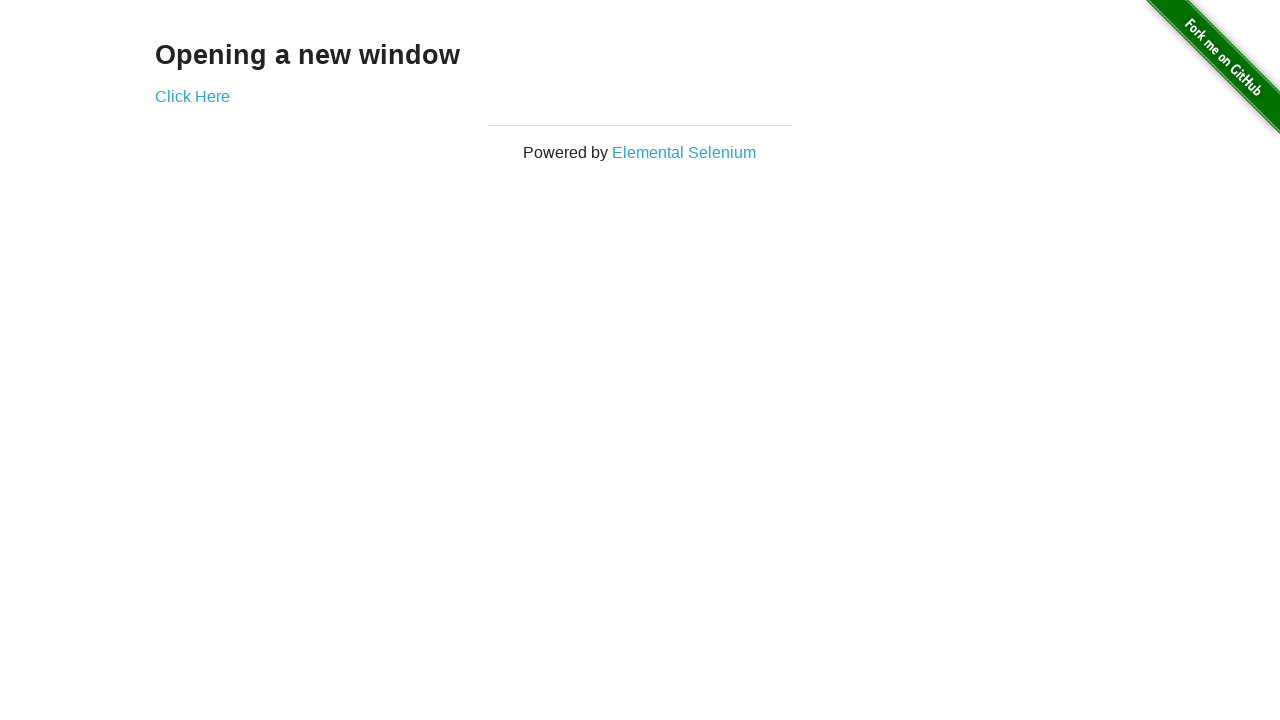

Clicked link to open new window at (192, 96) on .example a
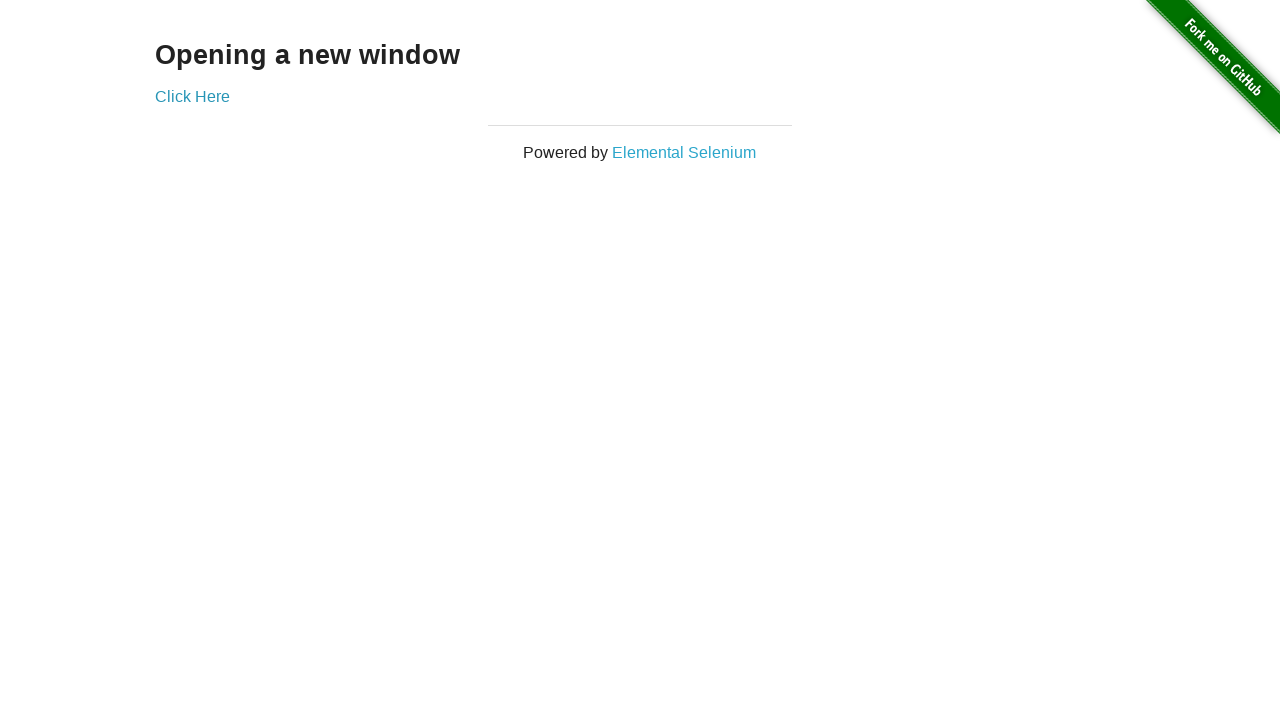

Waited 1000ms for new window to open
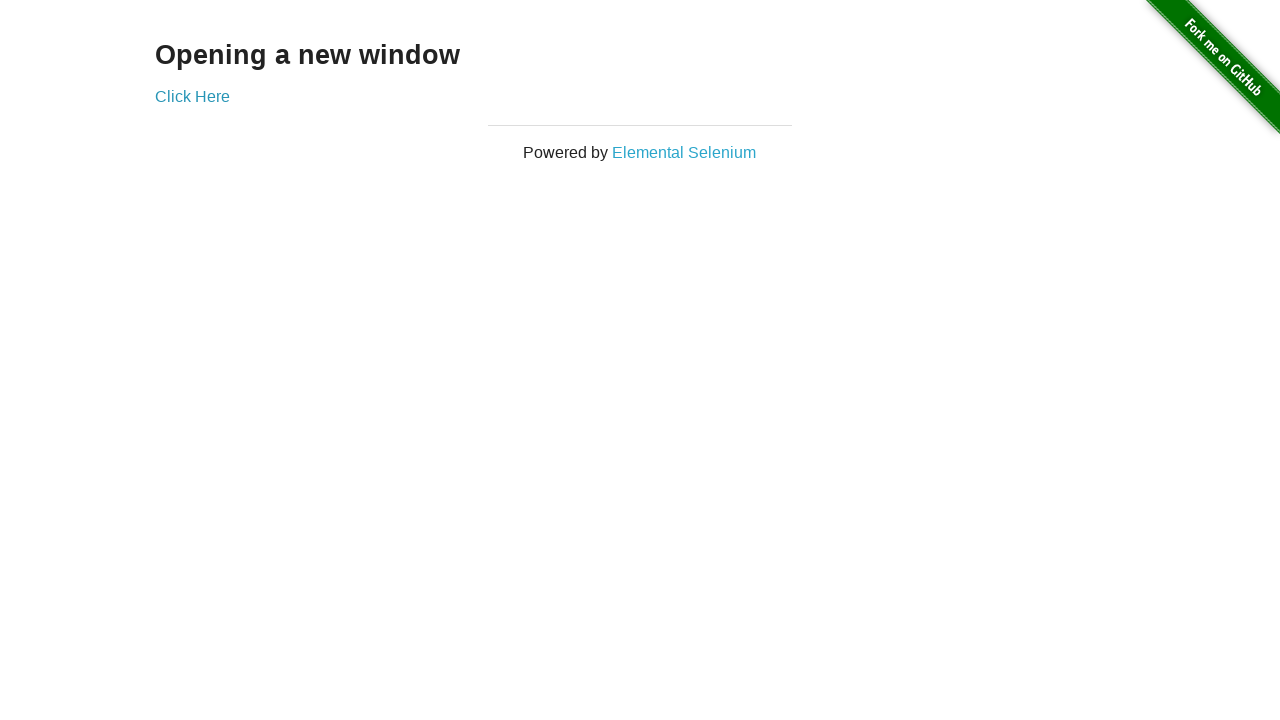

Retrieved all open pages/windows from context
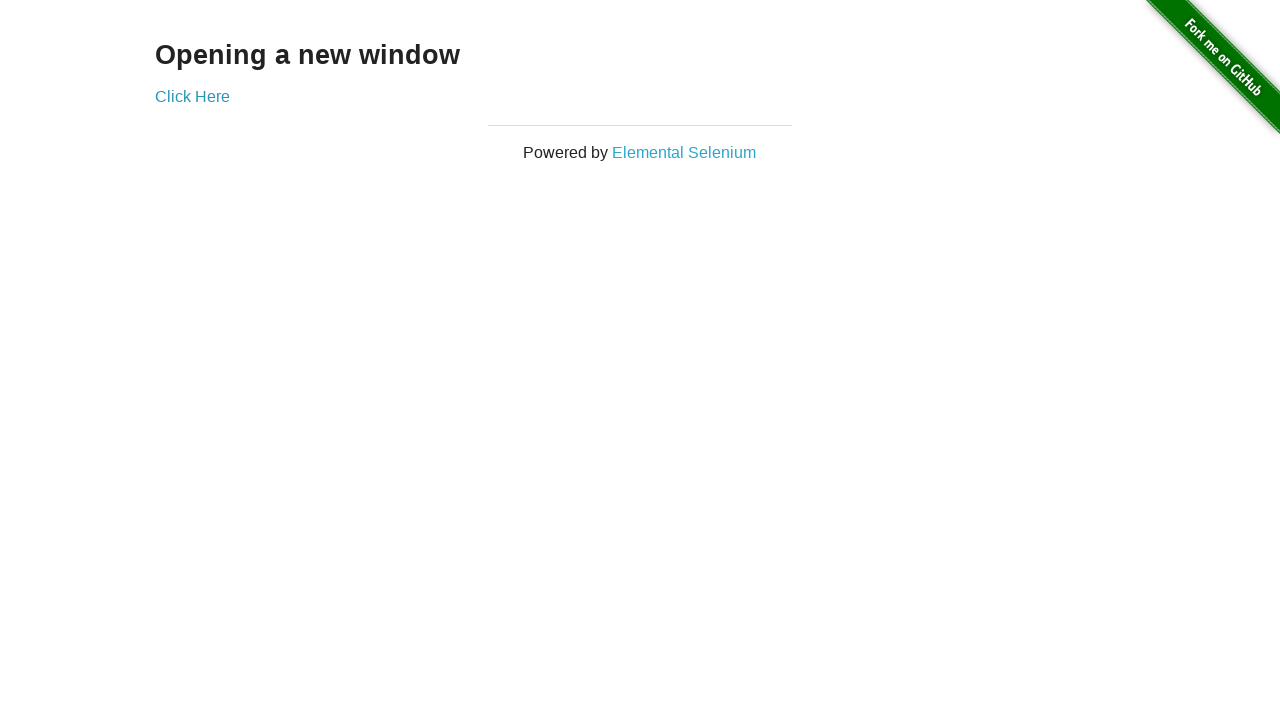

Accessed first window from pages array
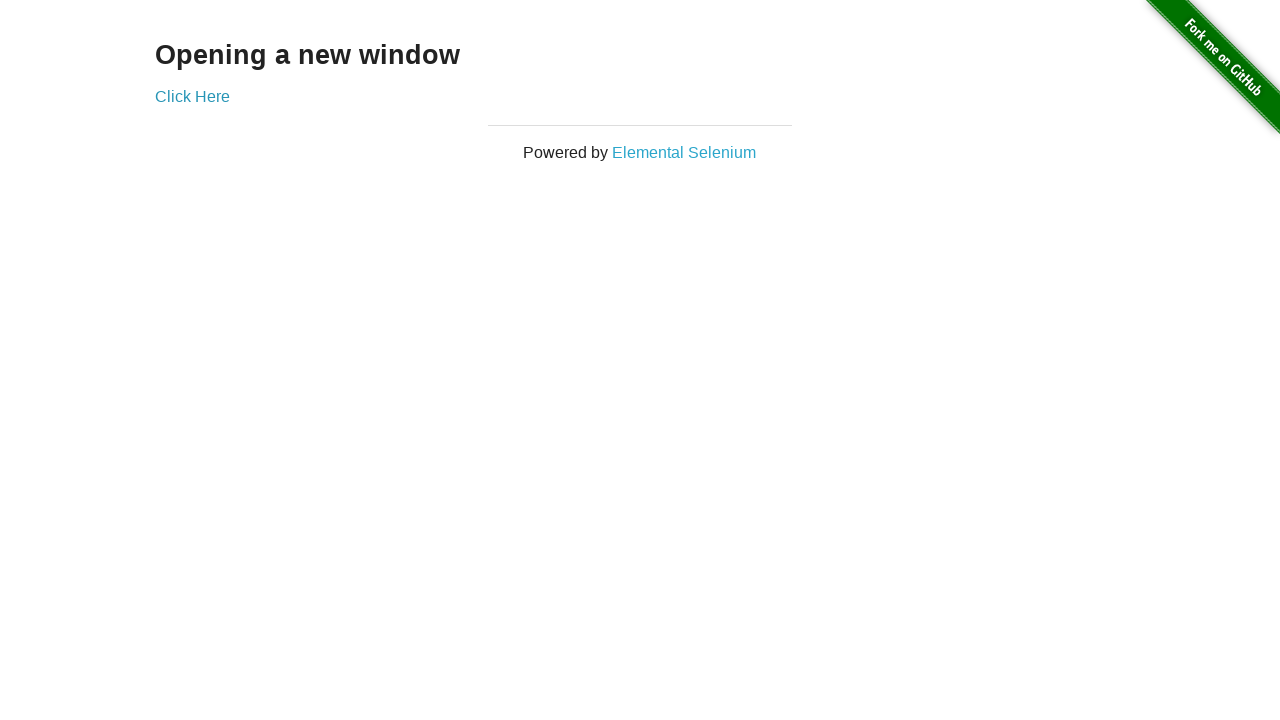

Verified first window title is not 'New Window'
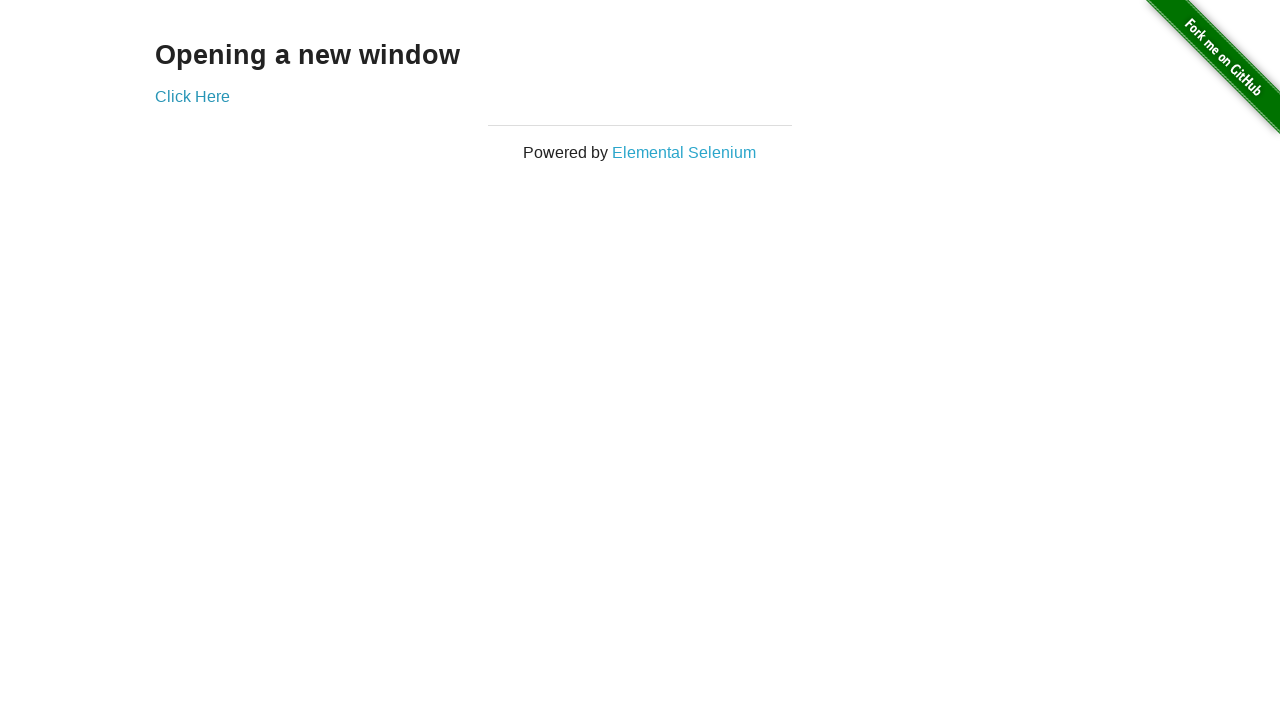

Accessed second window from pages array
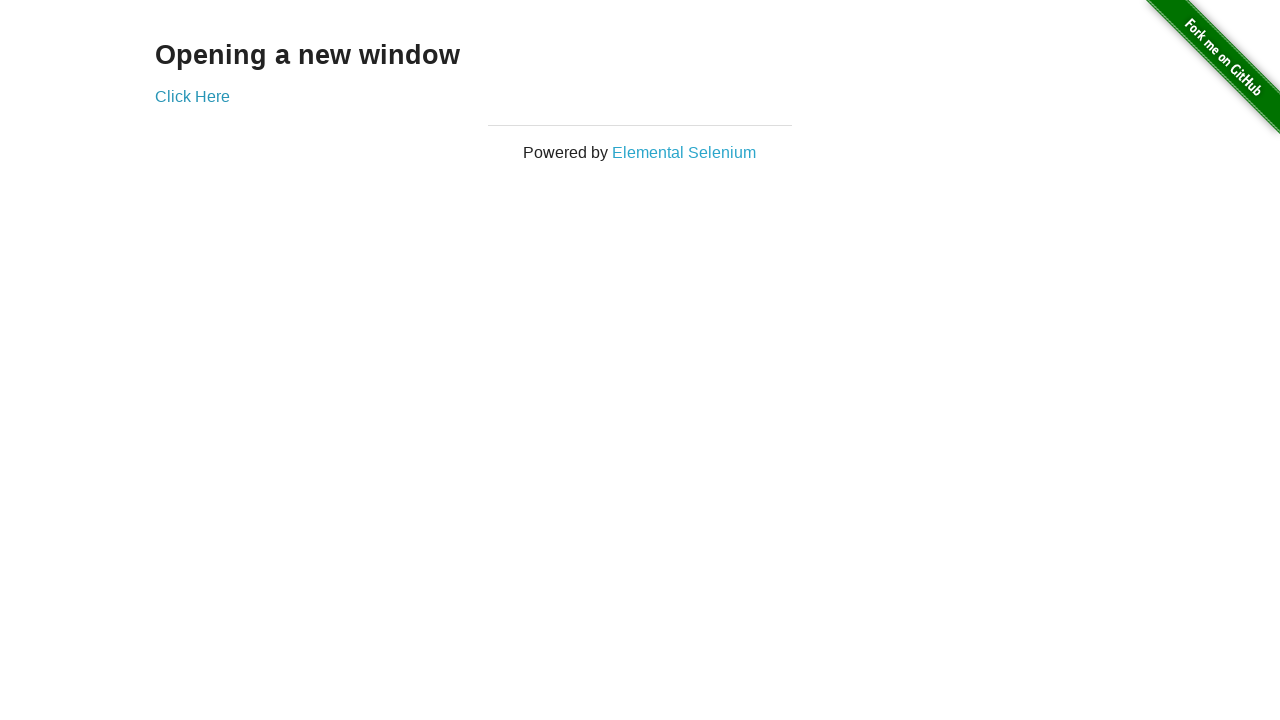

Verified second window title equals 'New Window'
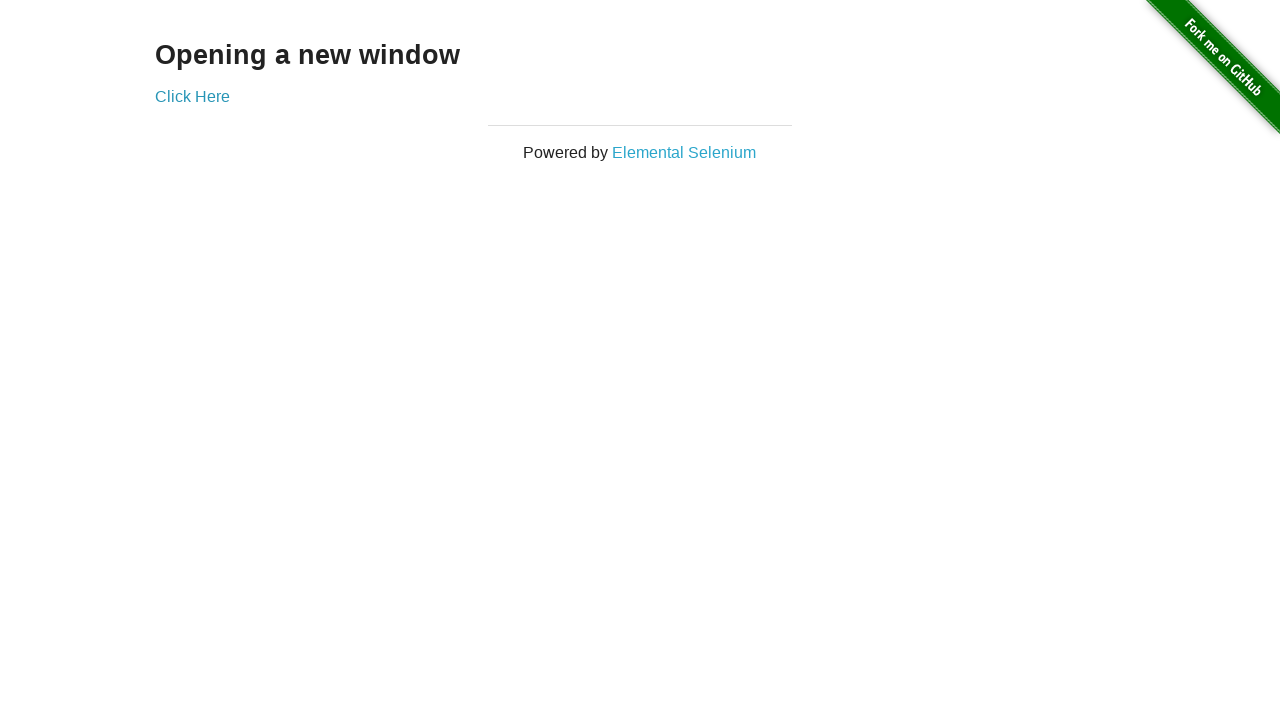

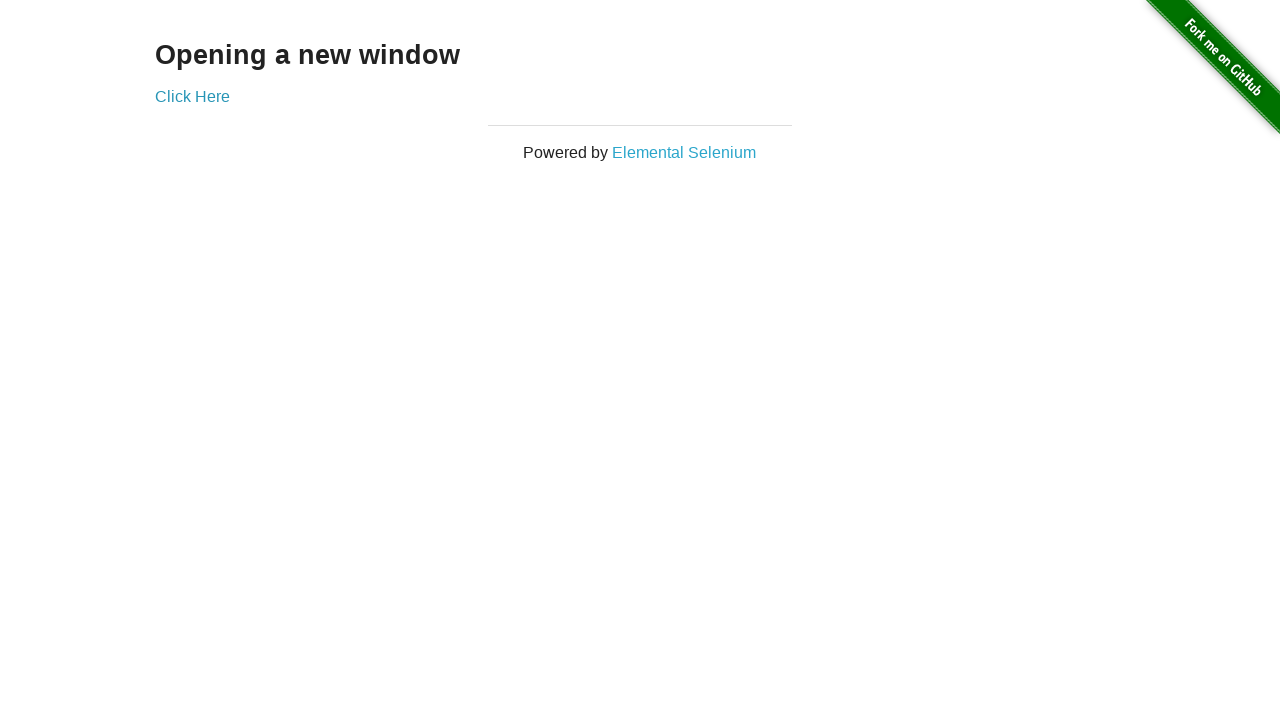